Tests form validation by attempting to book a room with invalid details (invalid email format, phone number too short, missing required fields) and verifies appropriate error messages are displayed

Starting URL: https://automationintesting.online/

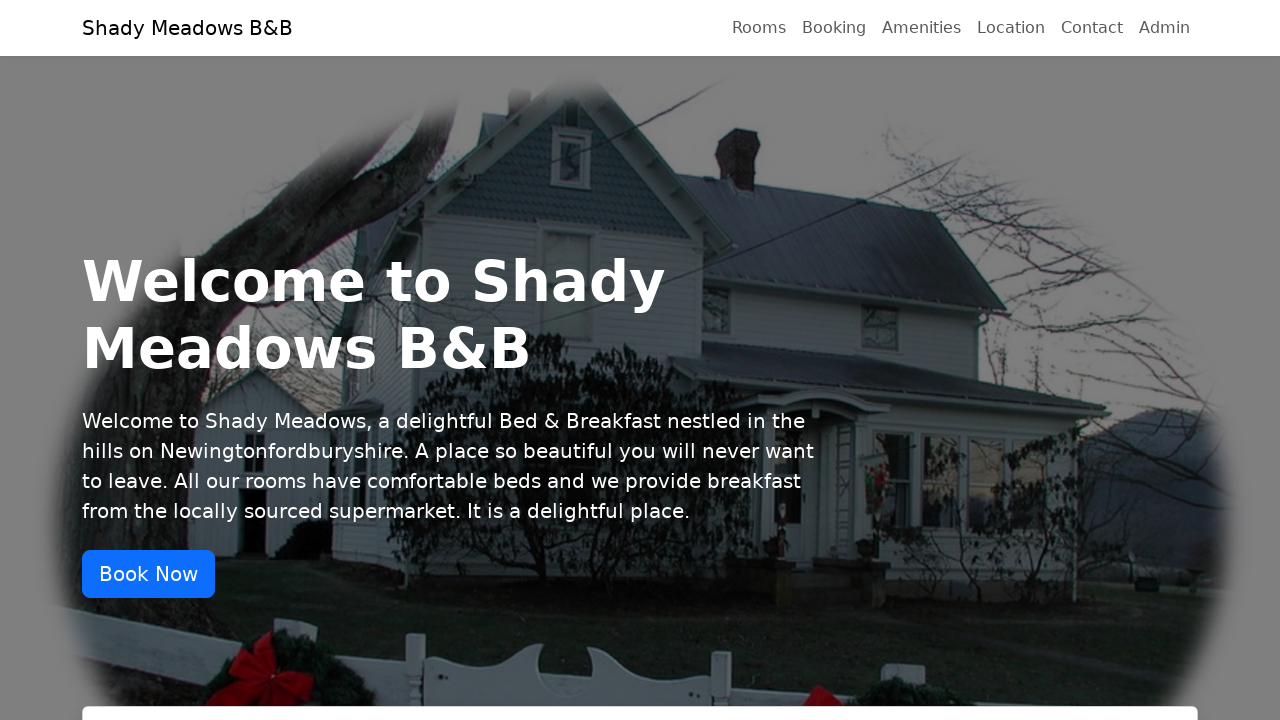

Clicked first date textbox for check-in date at (370, 361) on internal:role=textbox >> nth=0
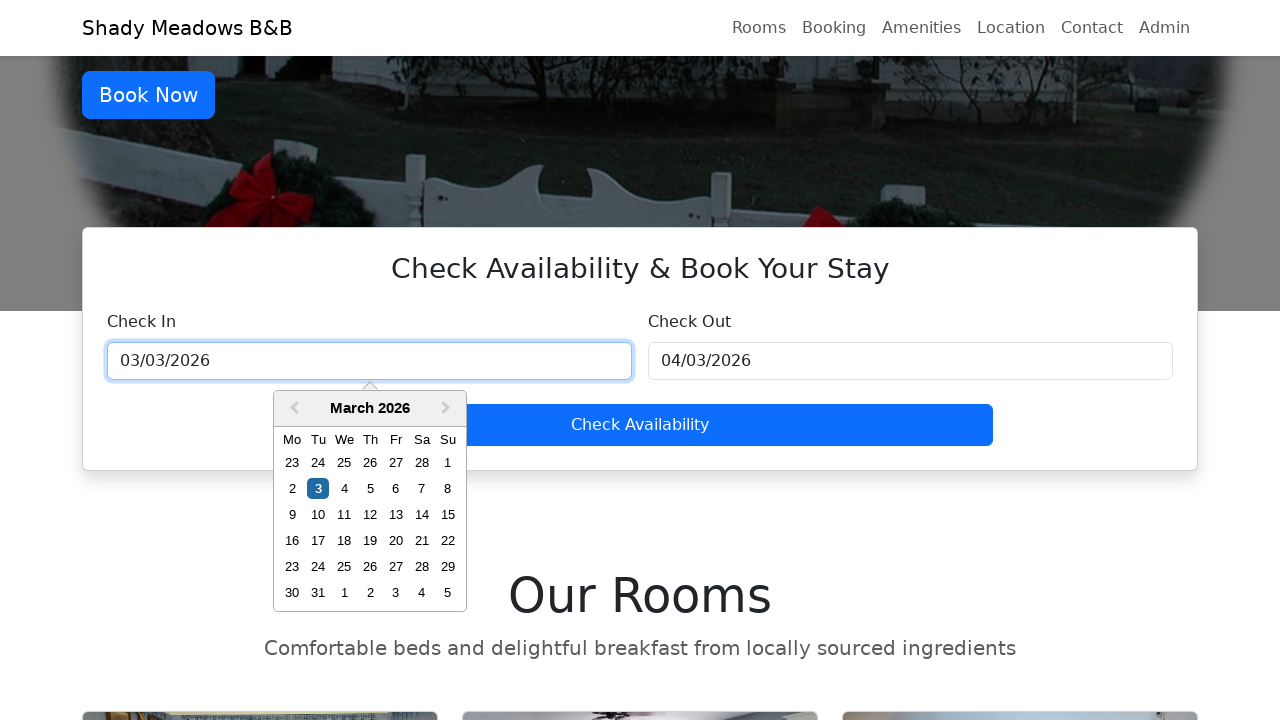

Filled check-in date with 05/11/2026 on internal:role=textbox >> nth=0
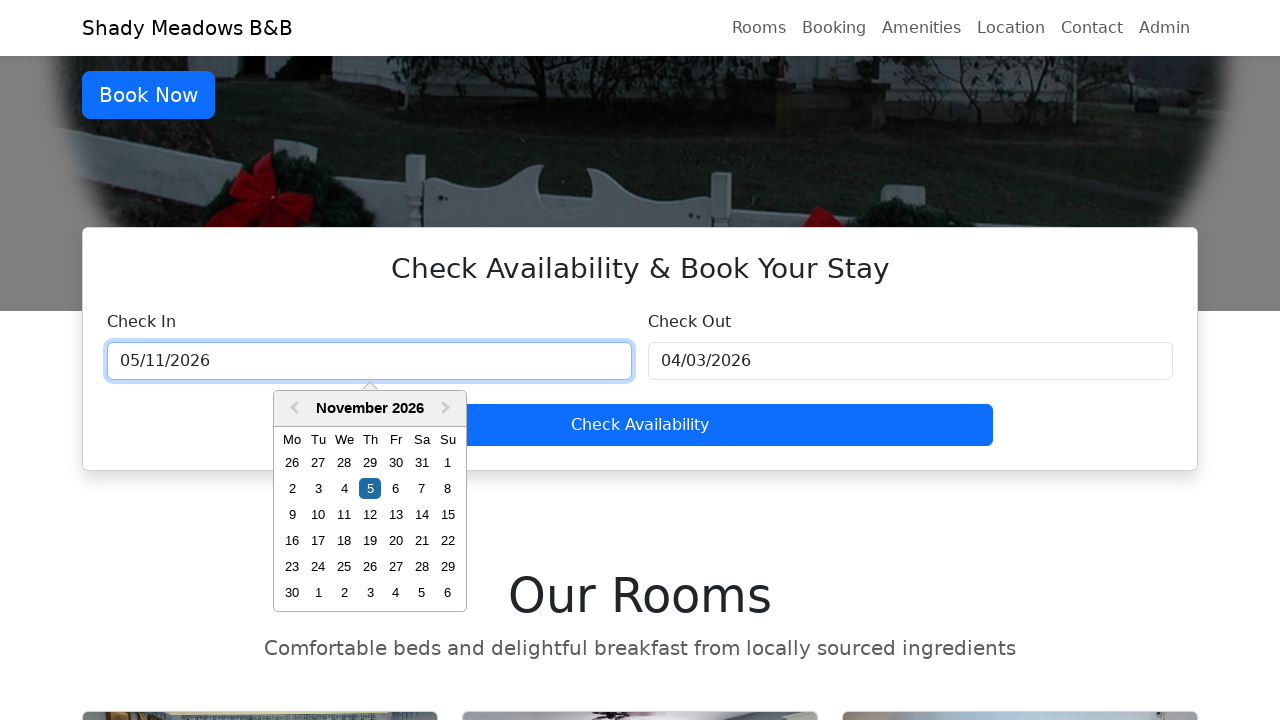

Clicked second date textbox for check-out date at (910, 361) on internal:role=textbox >> nth=1
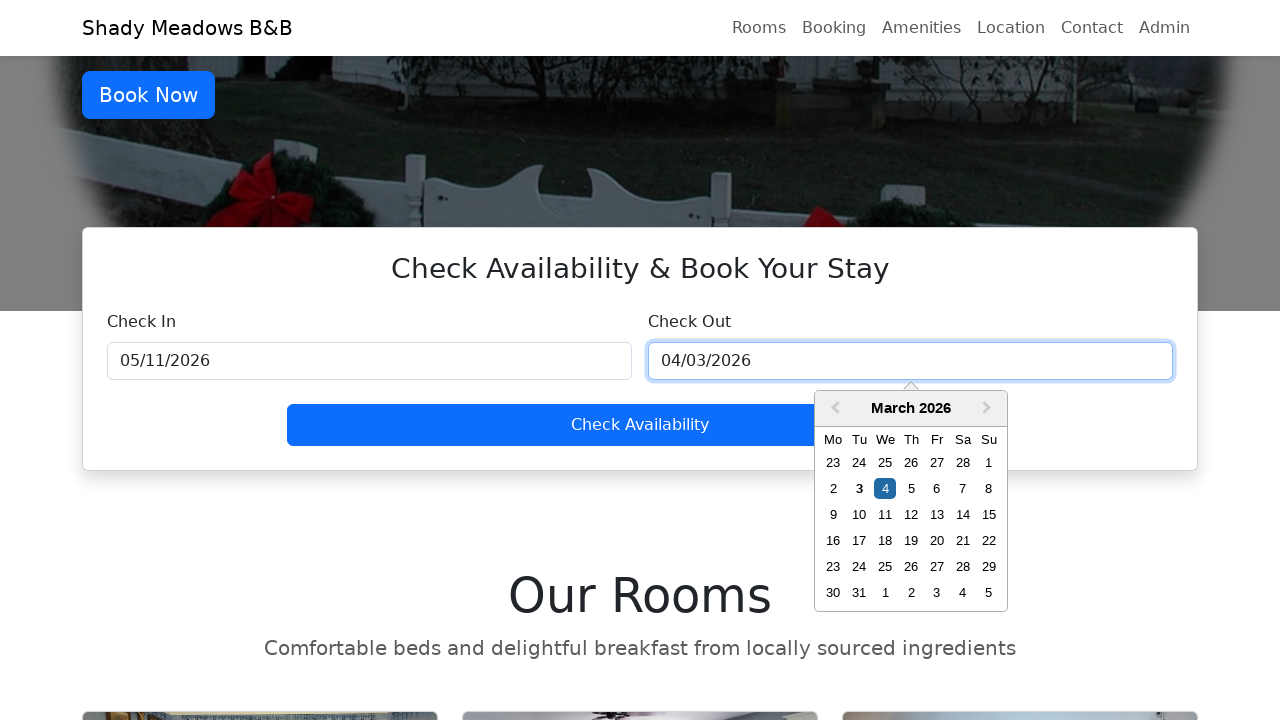

Filled check-out date with 08/11/2026 on internal:role=textbox >> nth=1
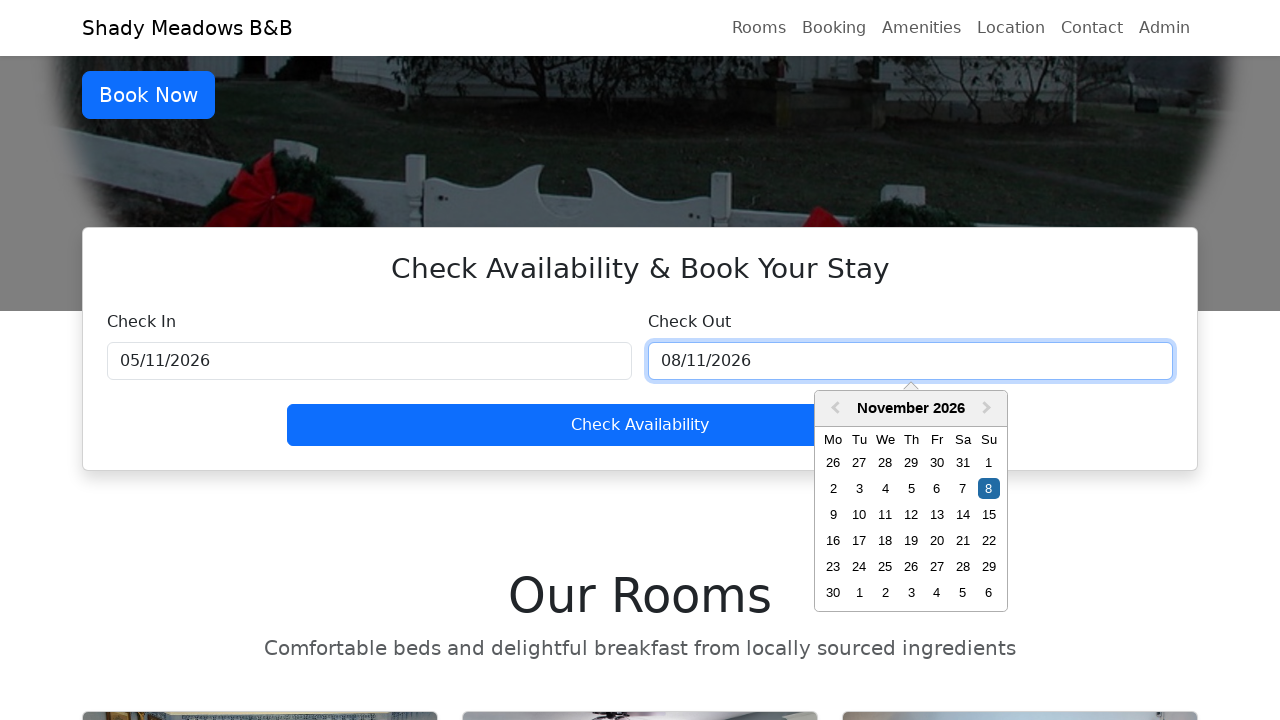

Clicked Check Availability button at (640, 425) on internal:role=button[name="Check Availability"i]
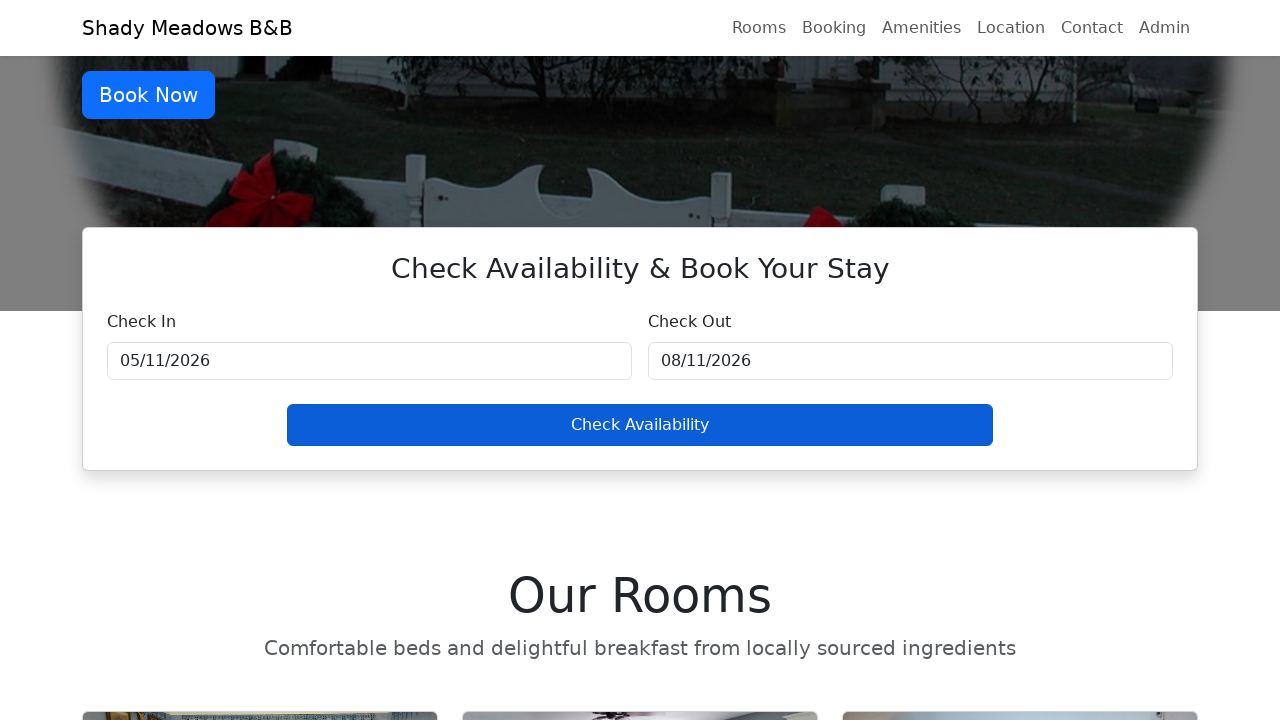

Clicked second Book now link at (369, 360) on internal:role=link[name="Book now"i] >> nth=1
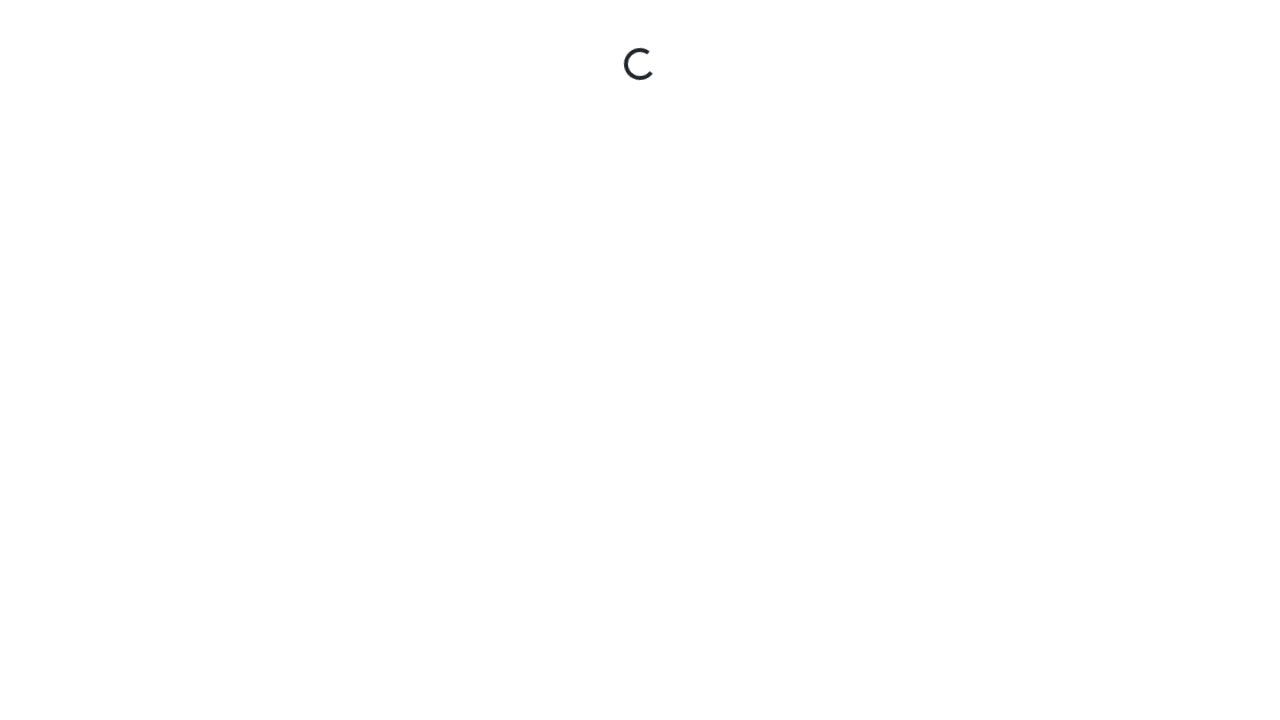

Clicked Reserve Now button to proceed to booking form at (1020, 361) on internal:role=button[name="Reserve Now"i]
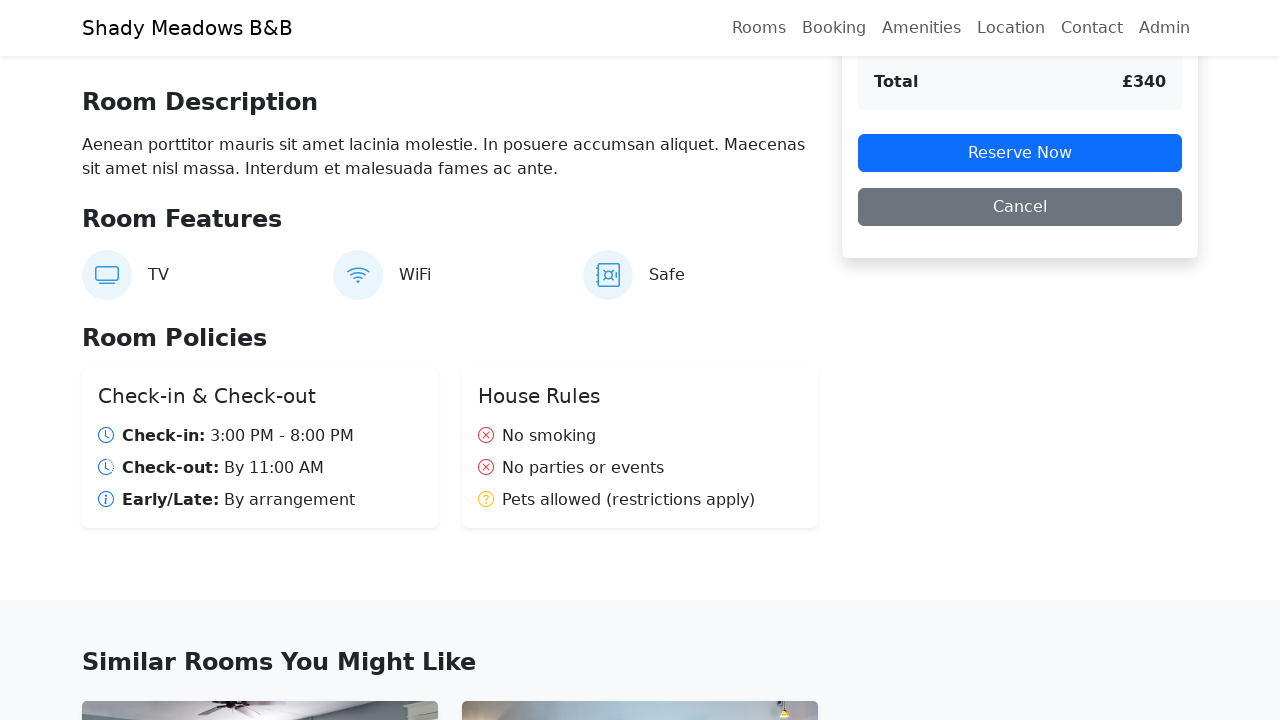

Filled email field with invalid value 'test' on internal:role=textbox[name="Email"i]
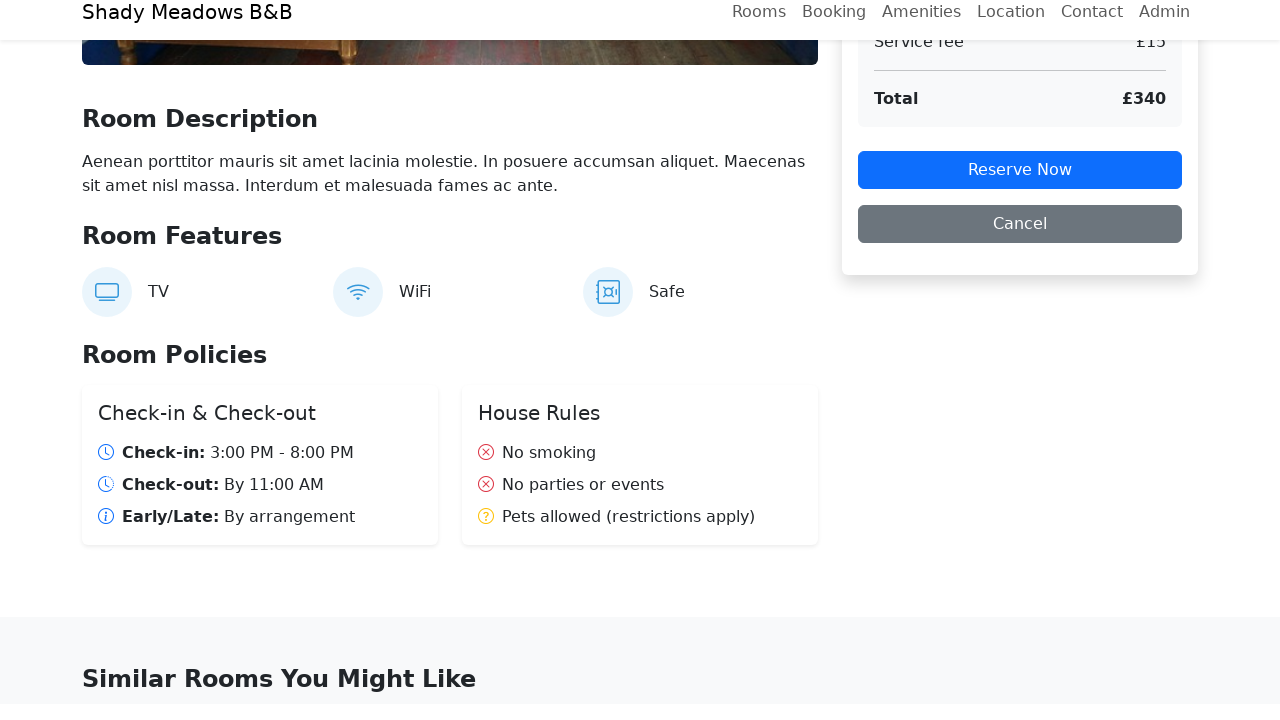

Filled phone field with invalid short value '1' on internal:role=textbox[name="Phone"i]
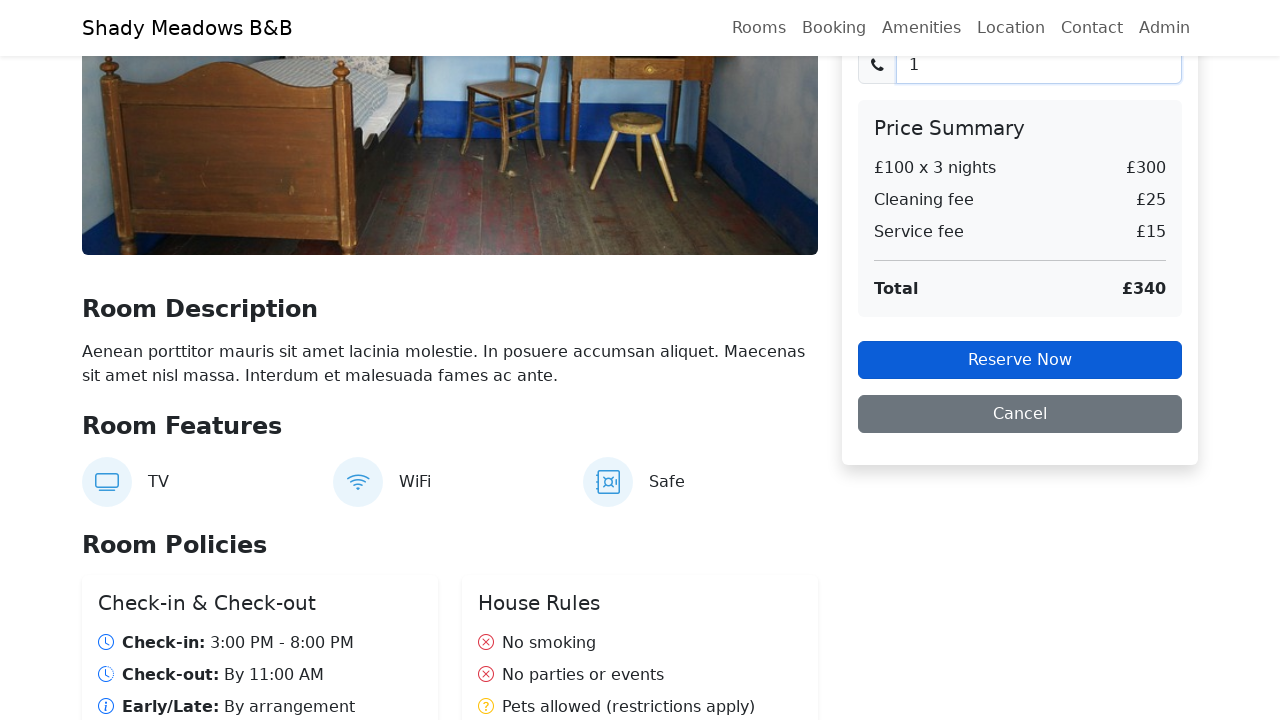

Clicked Reserve Now to trigger form validation at (1020, 360) on internal:role=button[name="Reserve Now"i]
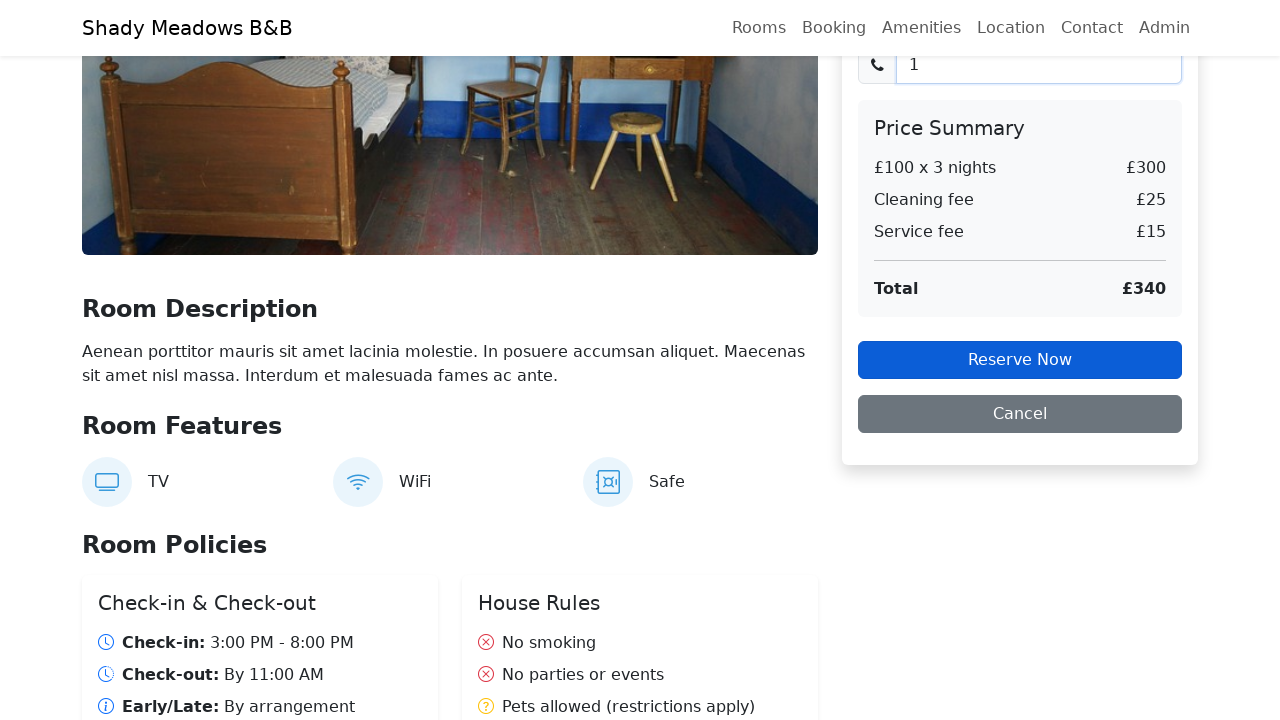

Validation error message appeared for phone field size requirement
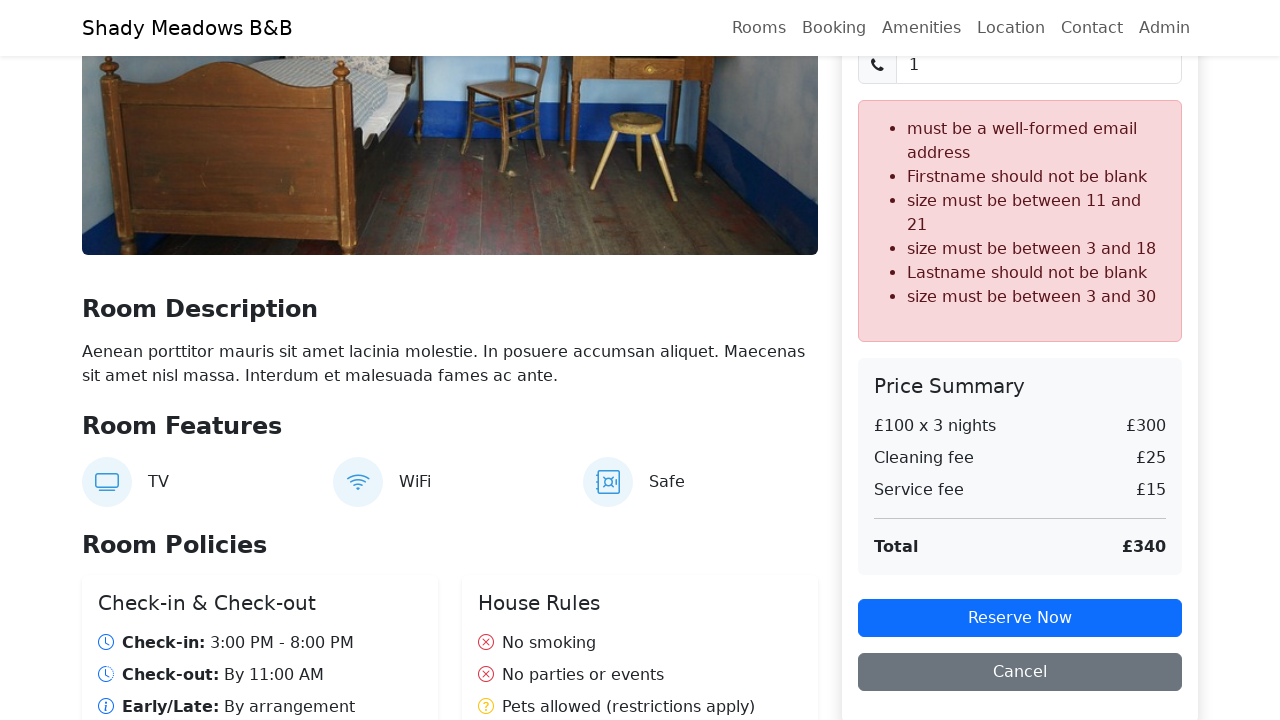

Clicked firstname textbox at (1042, 296) on internal:role=textbox[name="Firstname"i]
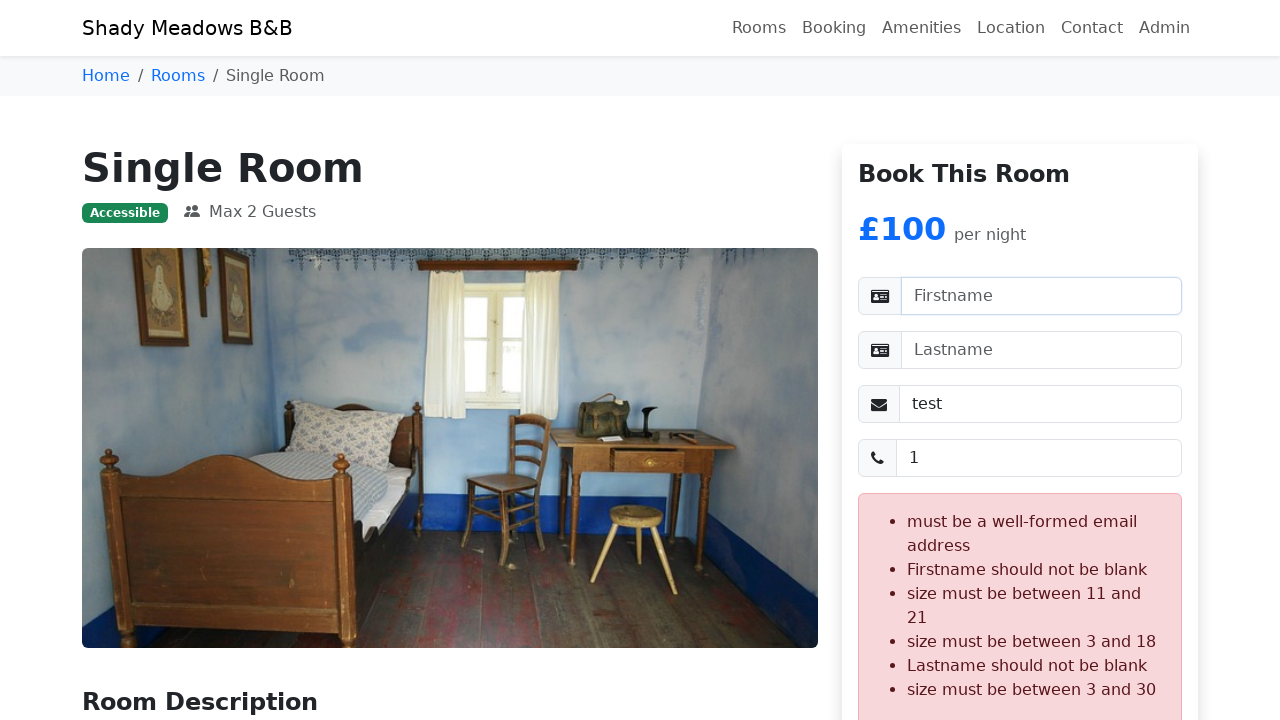

Filled firstname field with valid value 'Test' on internal:role=textbox[name="Firstname"i]
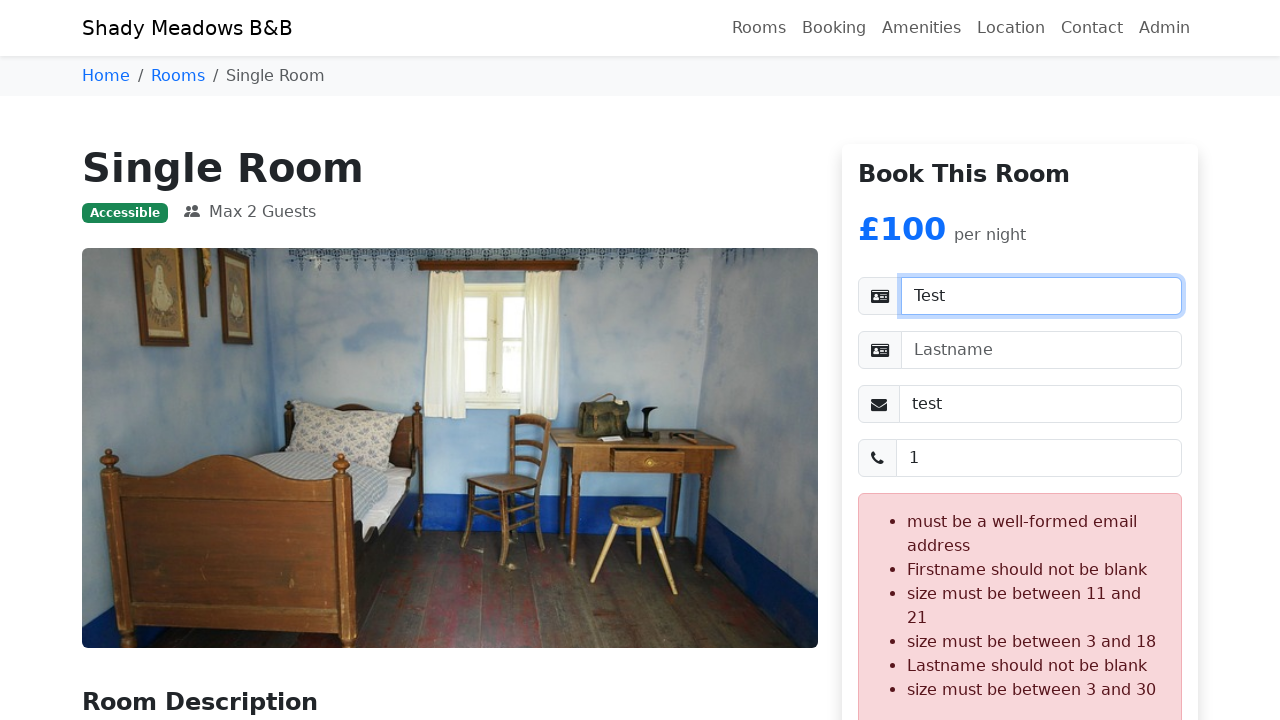

Filled lastname field with valid value 'Test' on internal:role=textbox[name="Lastname"i]
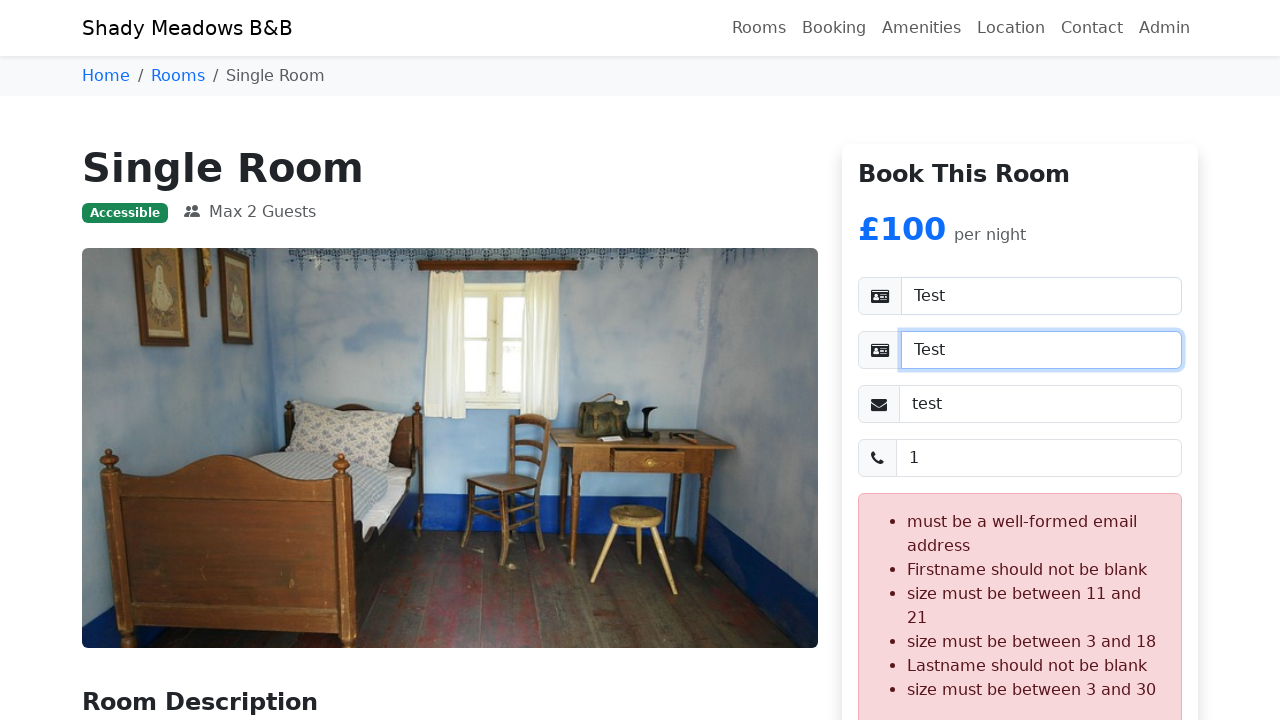

Clicked Reserve Now to re-validate form with updated firstname and lastname at (1020, 361) on internal:role=button[name="Reserve Now"i]
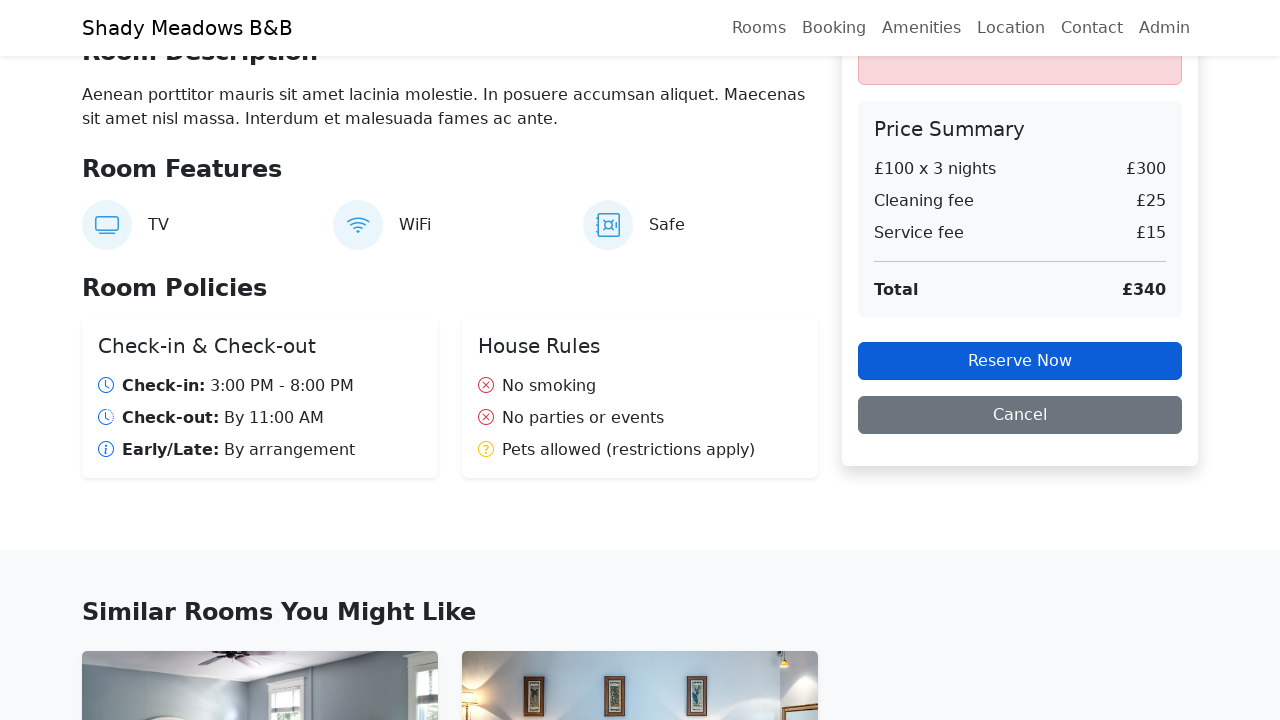

Updated email field with invalid format 'test@test' on internal:role=textbox[name="Email"i]
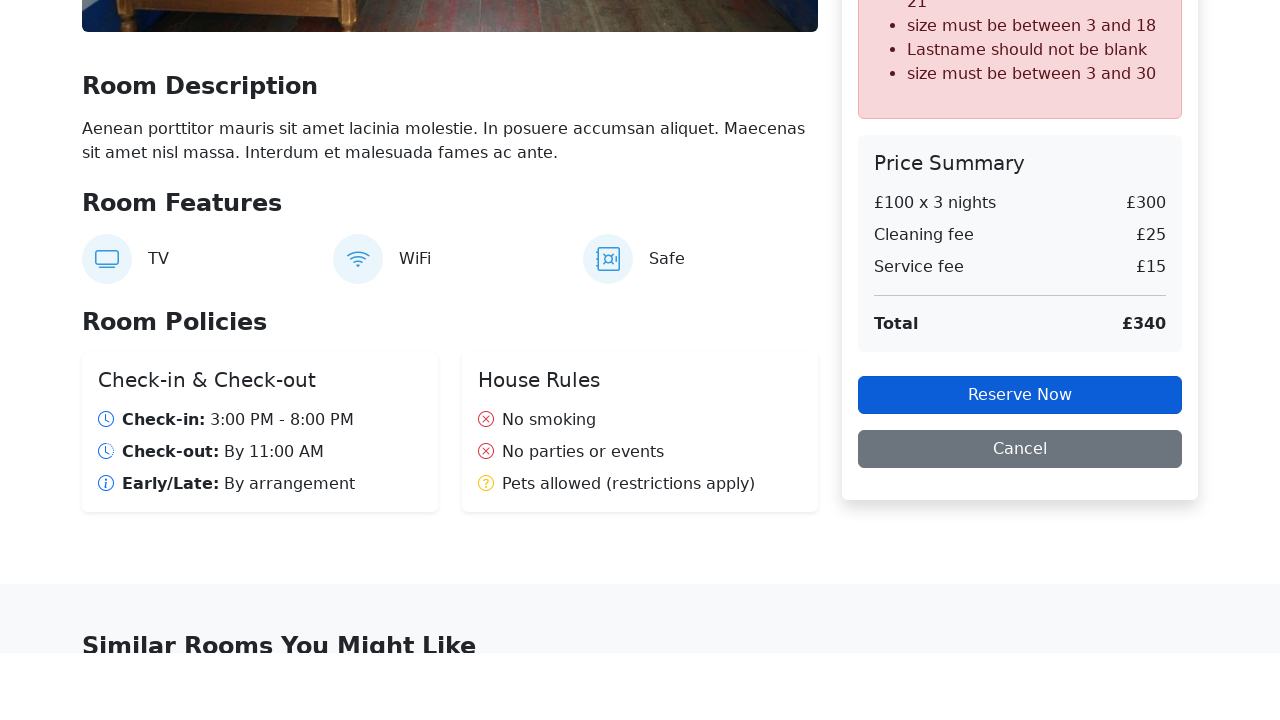

Updated phone field with non-numeric characters 'abcdefghijk' on internal:role=textbox[name="Phone"i]
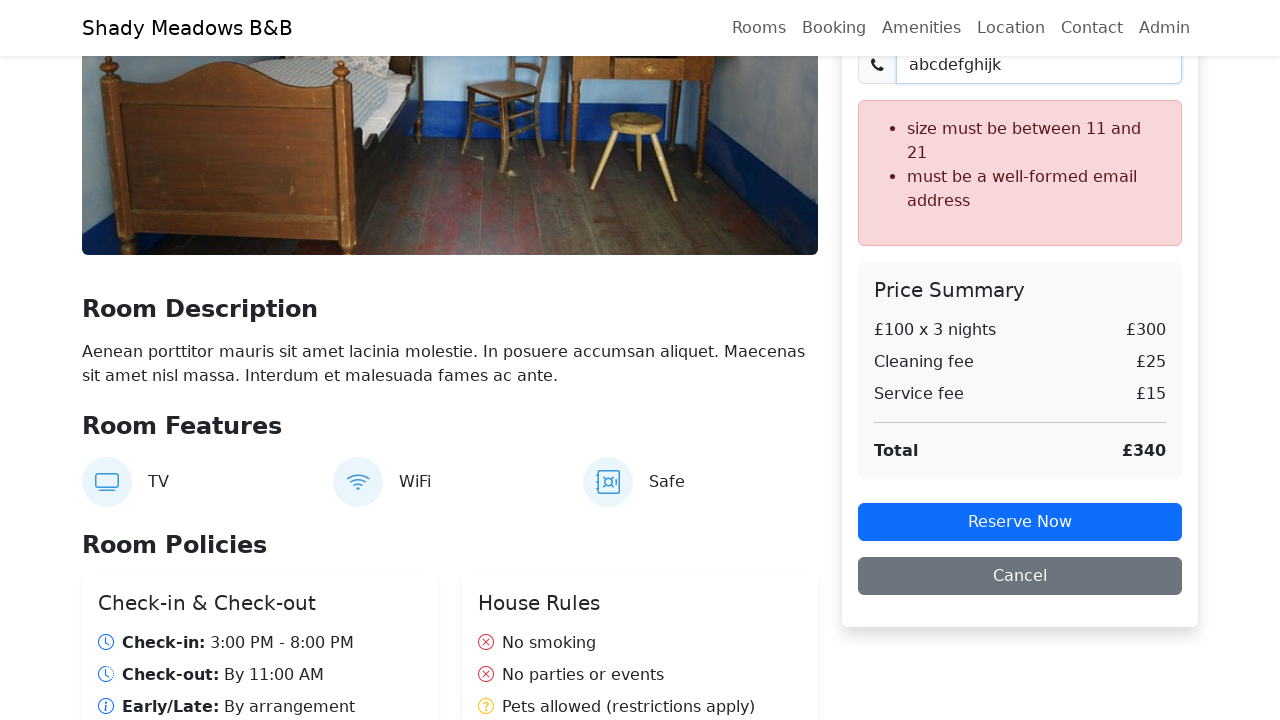

Clicked Reserve Now to trigger validation with updated invalid email and non-numeric phone at (1020, 522) on internal:role=button[name="Reserve Now"i]
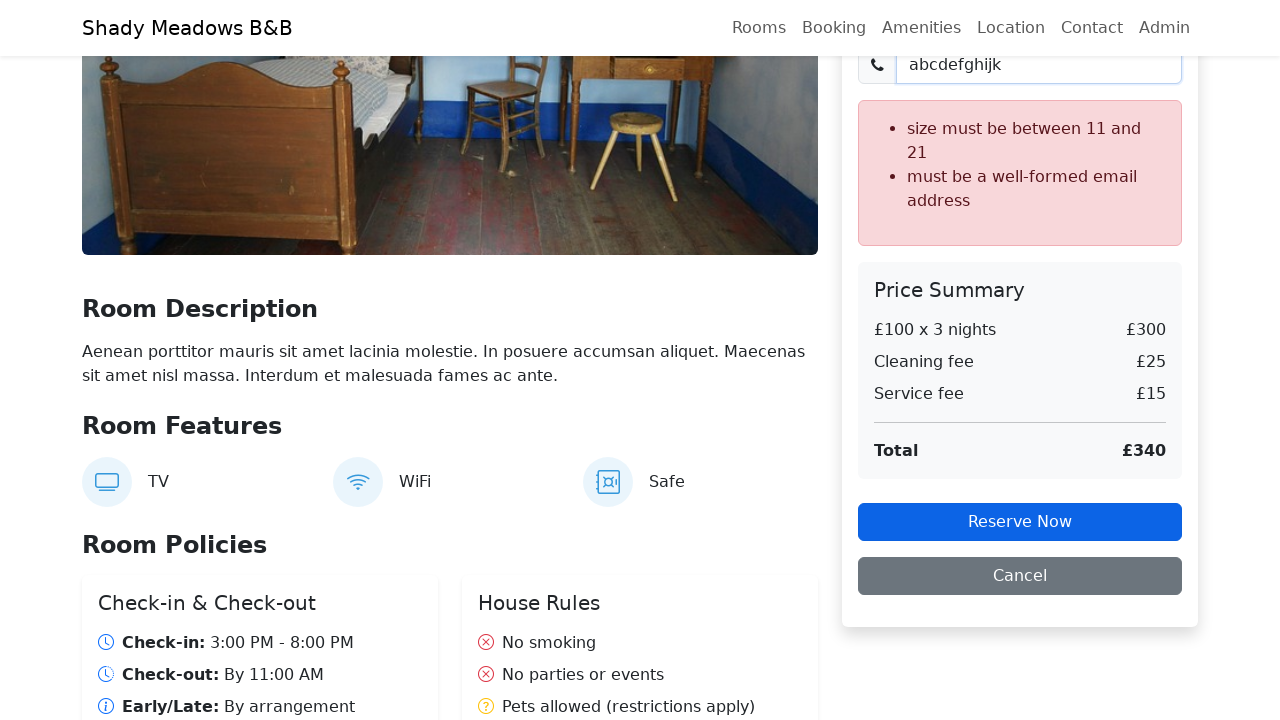

Validation error message appeared for email format requirement
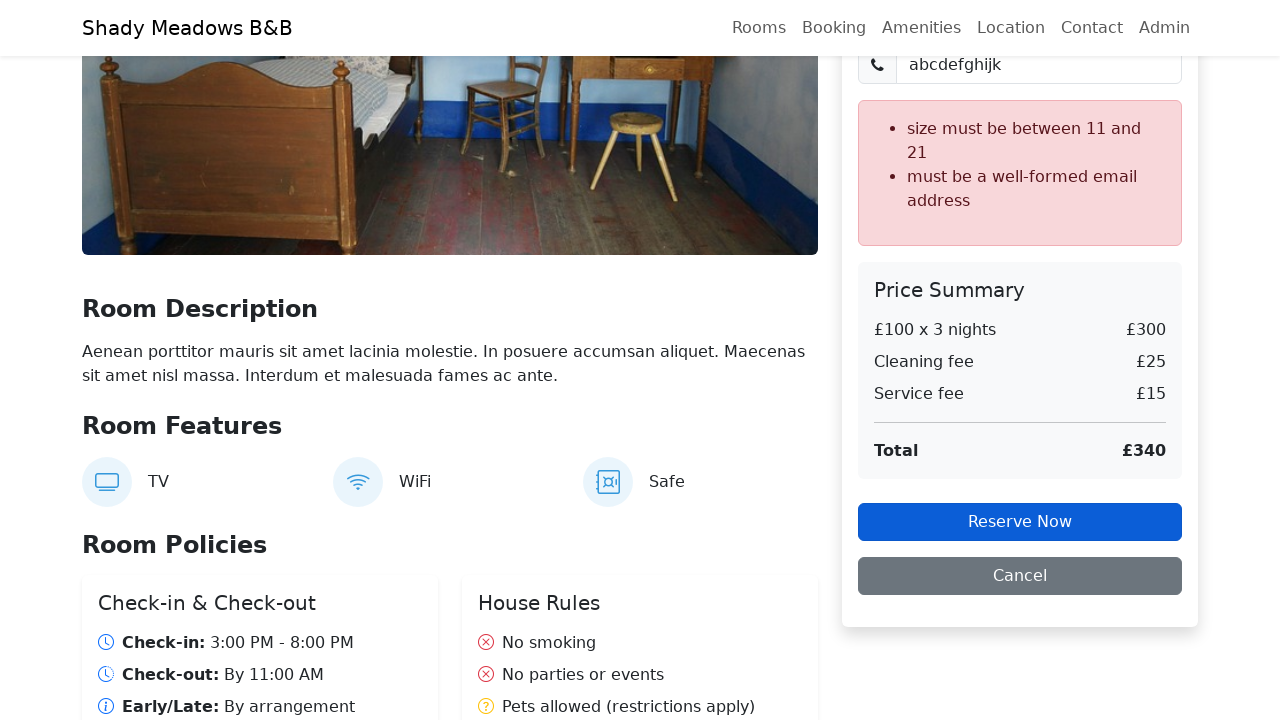

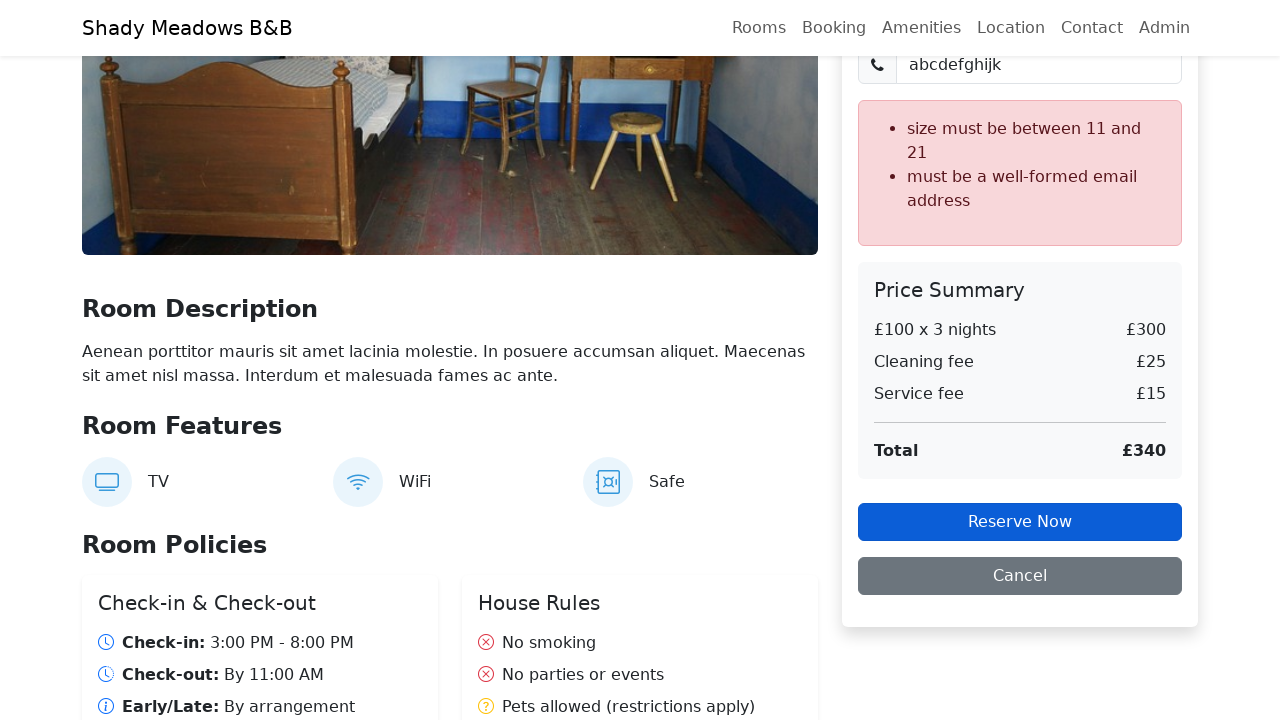